Finds all footer links on the page and validates they are not broken by checking their HTTP response codes

Starting URL: https://rahulshettyacademy.com/AutomationPractice/#/

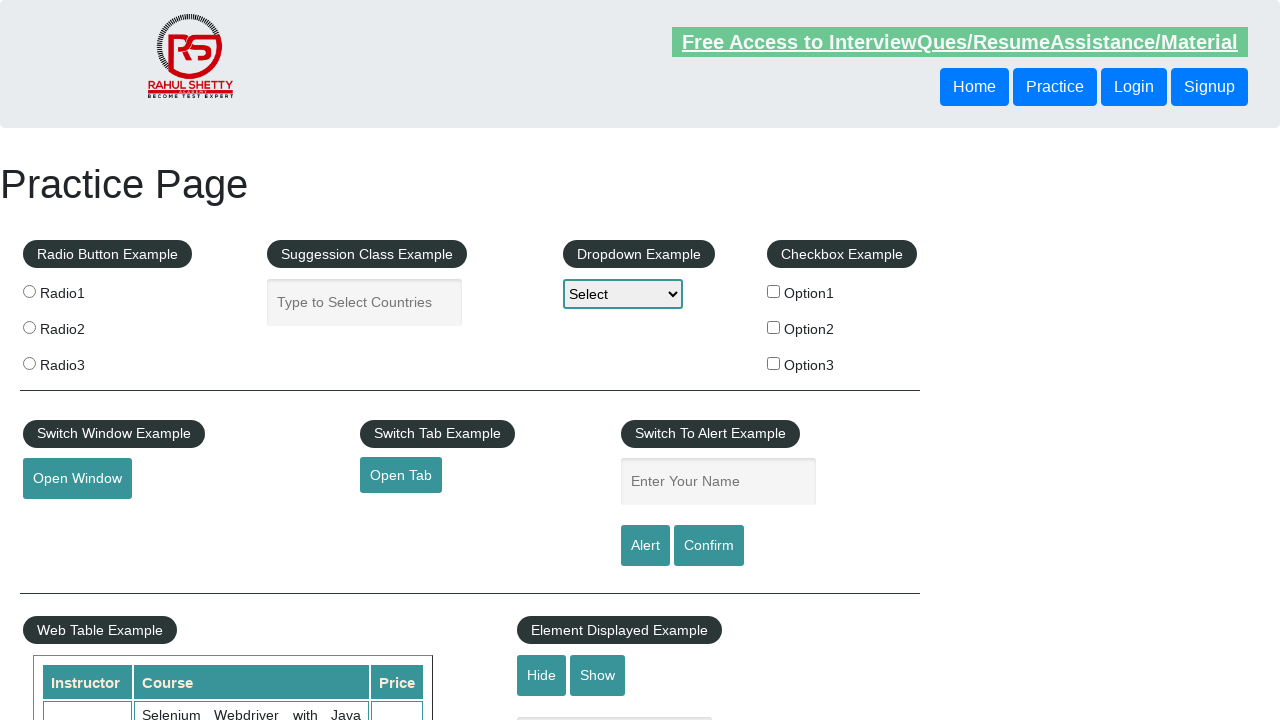

Waited for footer links to be present on the page
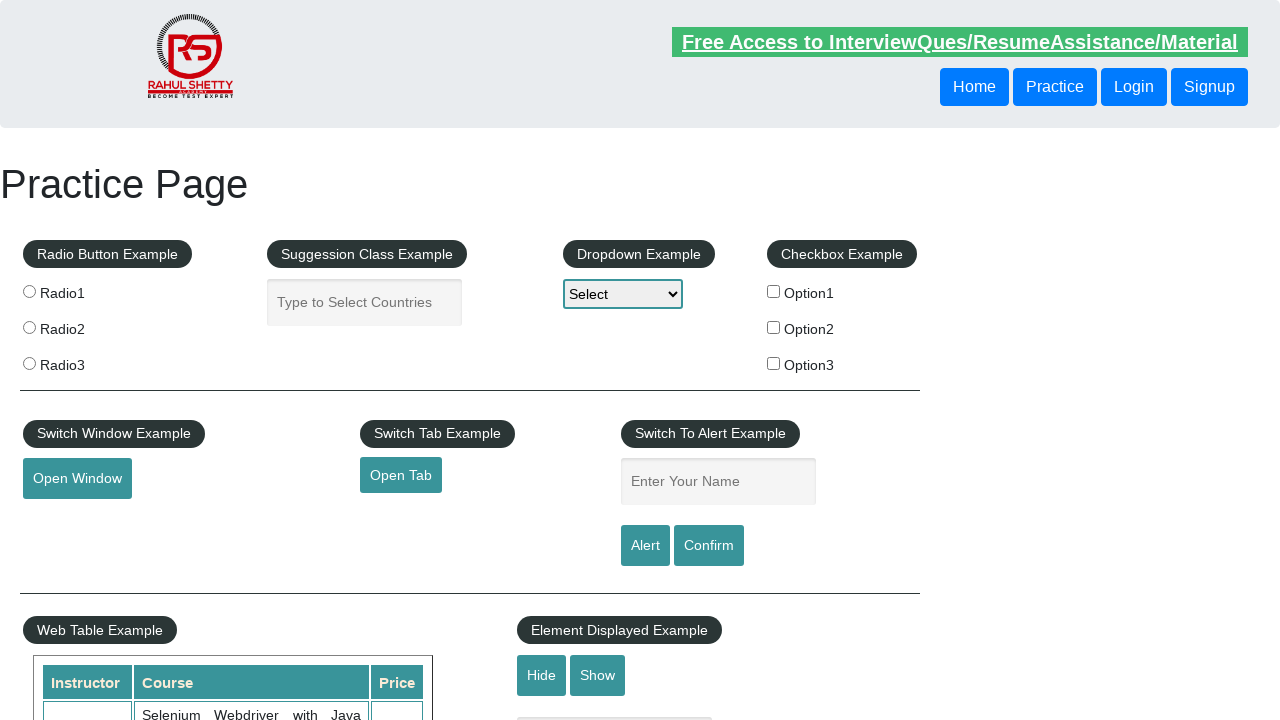

Retrieved all footer link elements
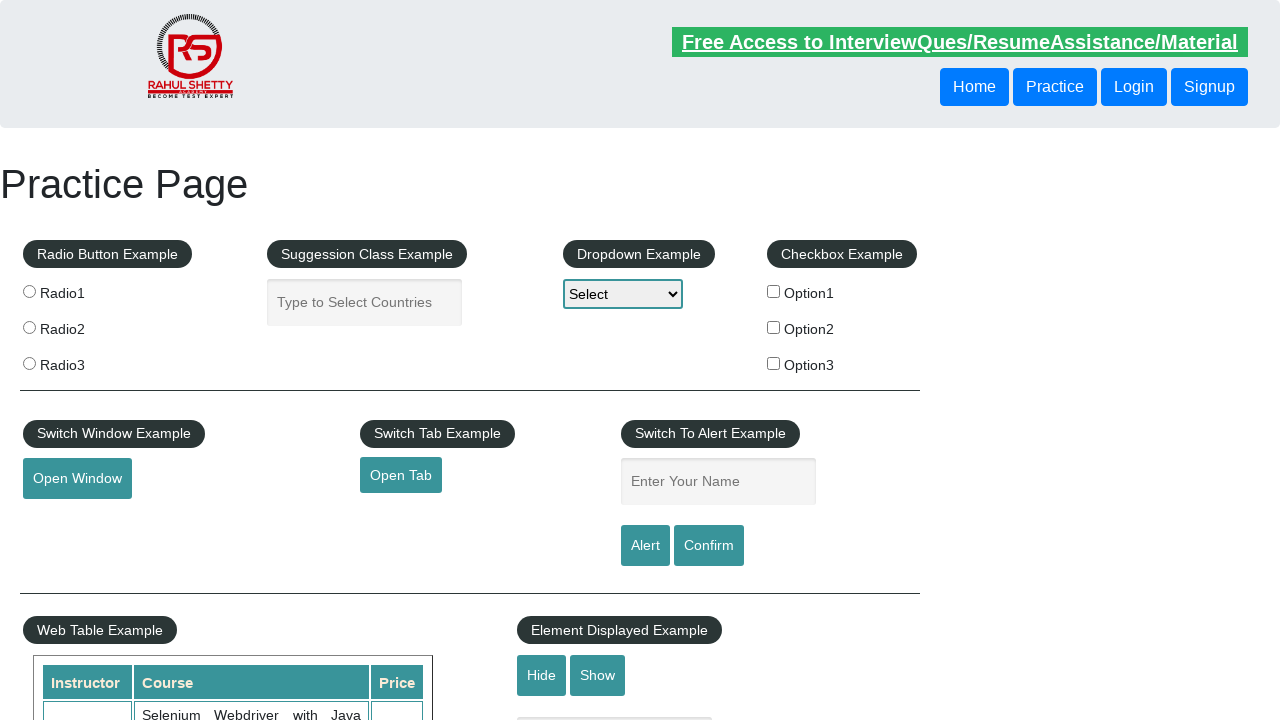

Validated that 20 footer links are present
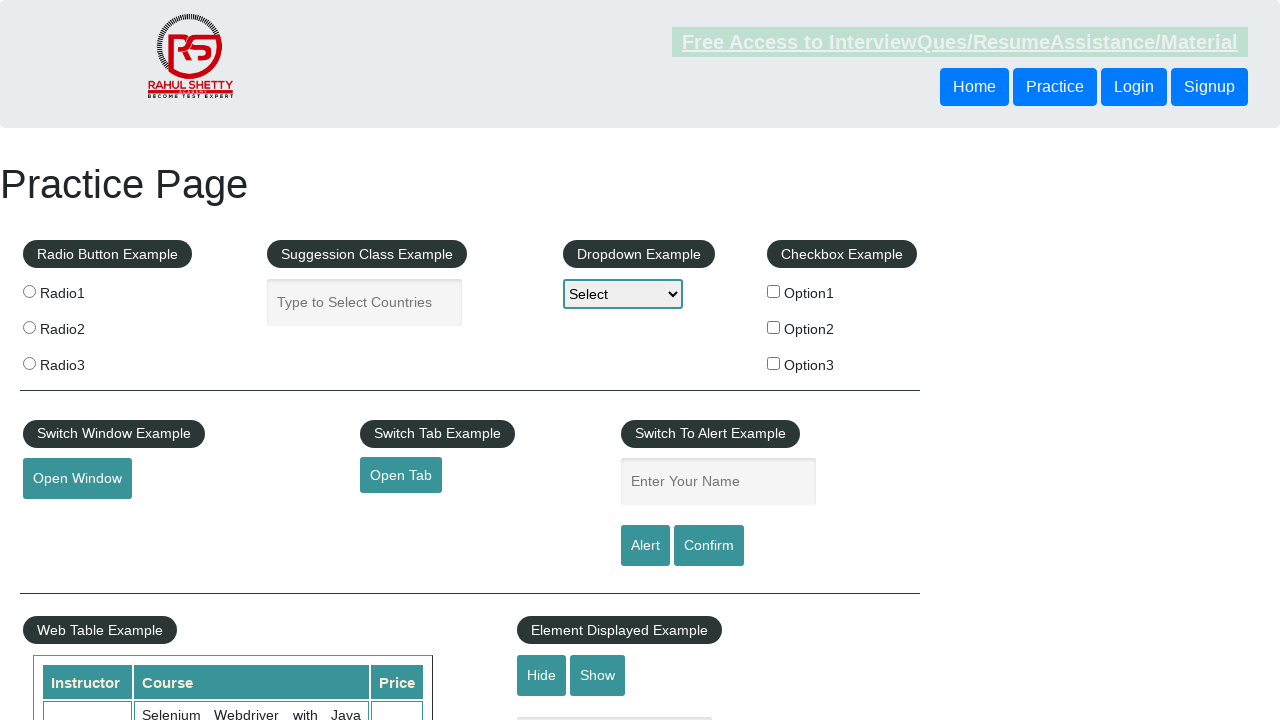

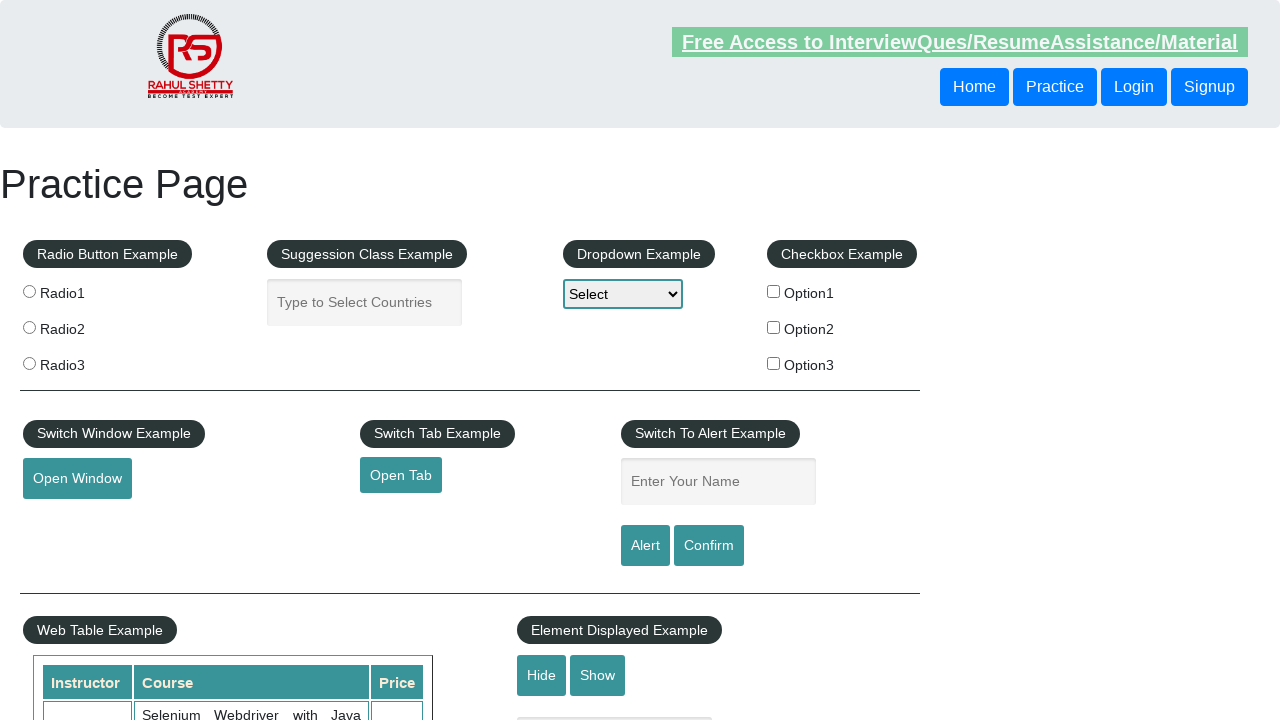